Tests clicking a checkbox on Salesforce signup form, handling potential click interception by using JavaScript click as fallback

Starting URL: https://www.salesforce.com/in/form/signup/freetrial-salesforce-starter/?d=jumbo1-btn-ft

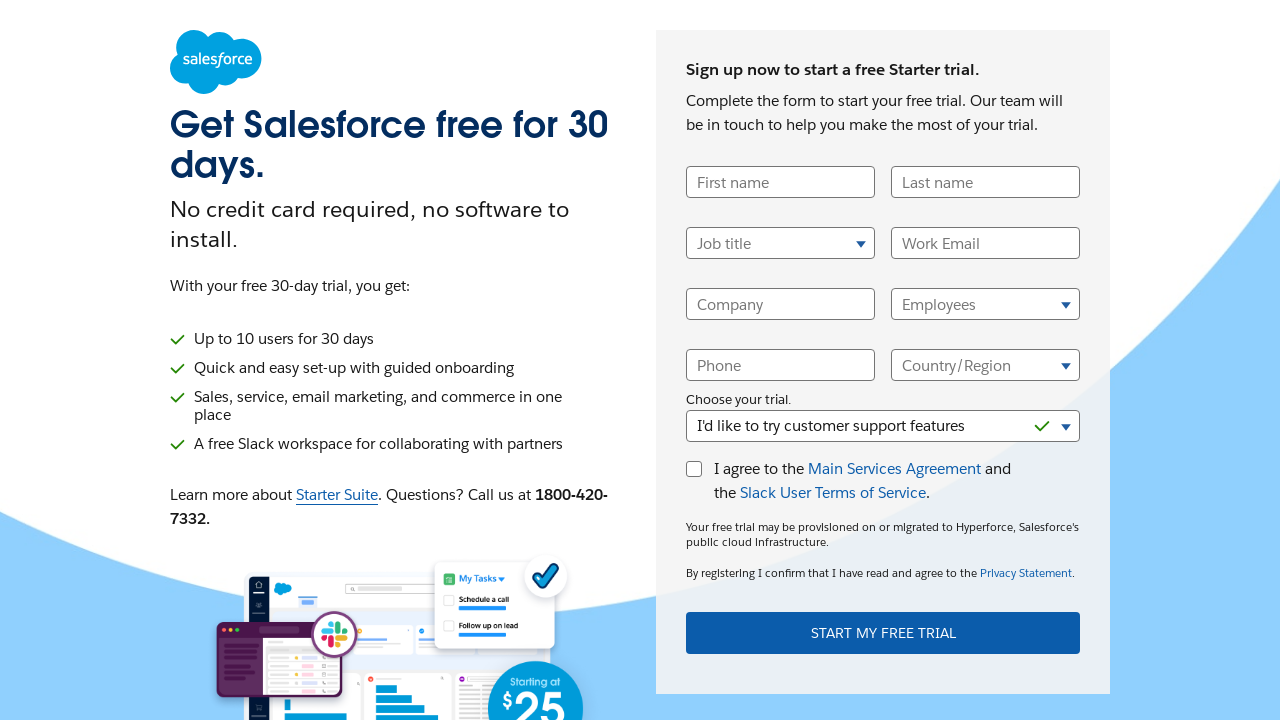

Used JavaScript click as fallback for subscription agreement checkbox due to click interception at (686, 84) on #SubscriptionAgreement
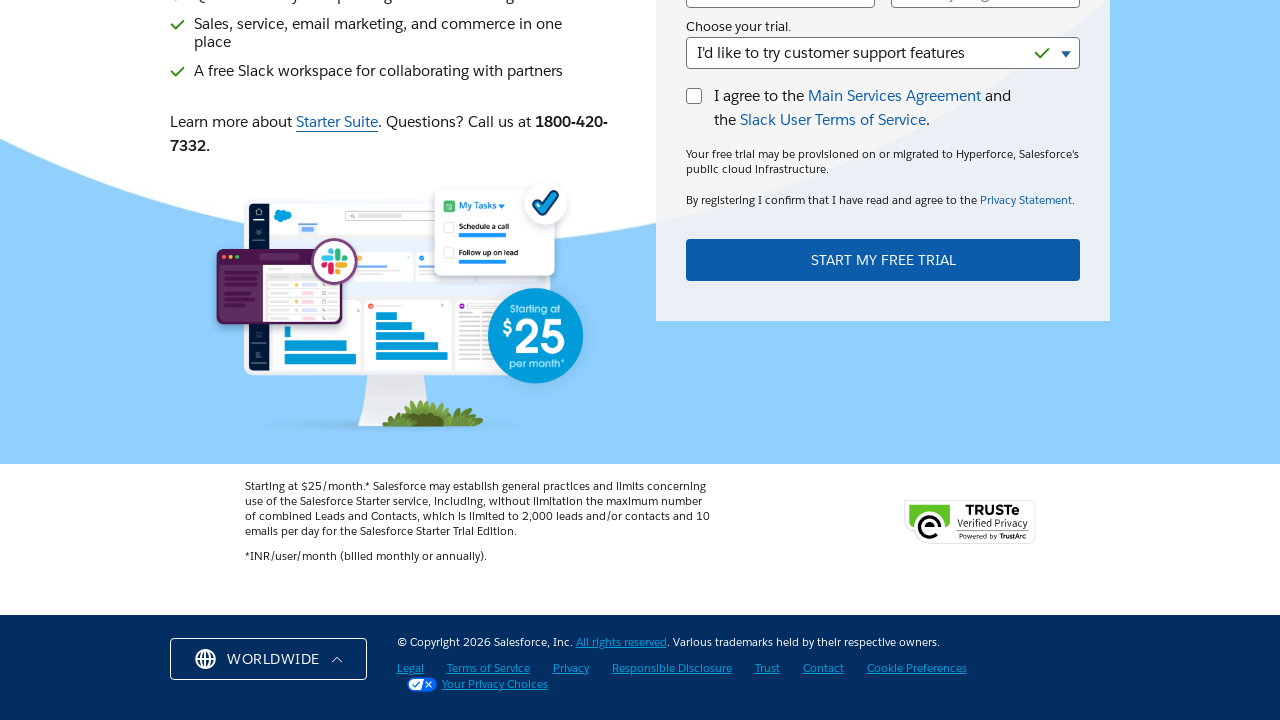

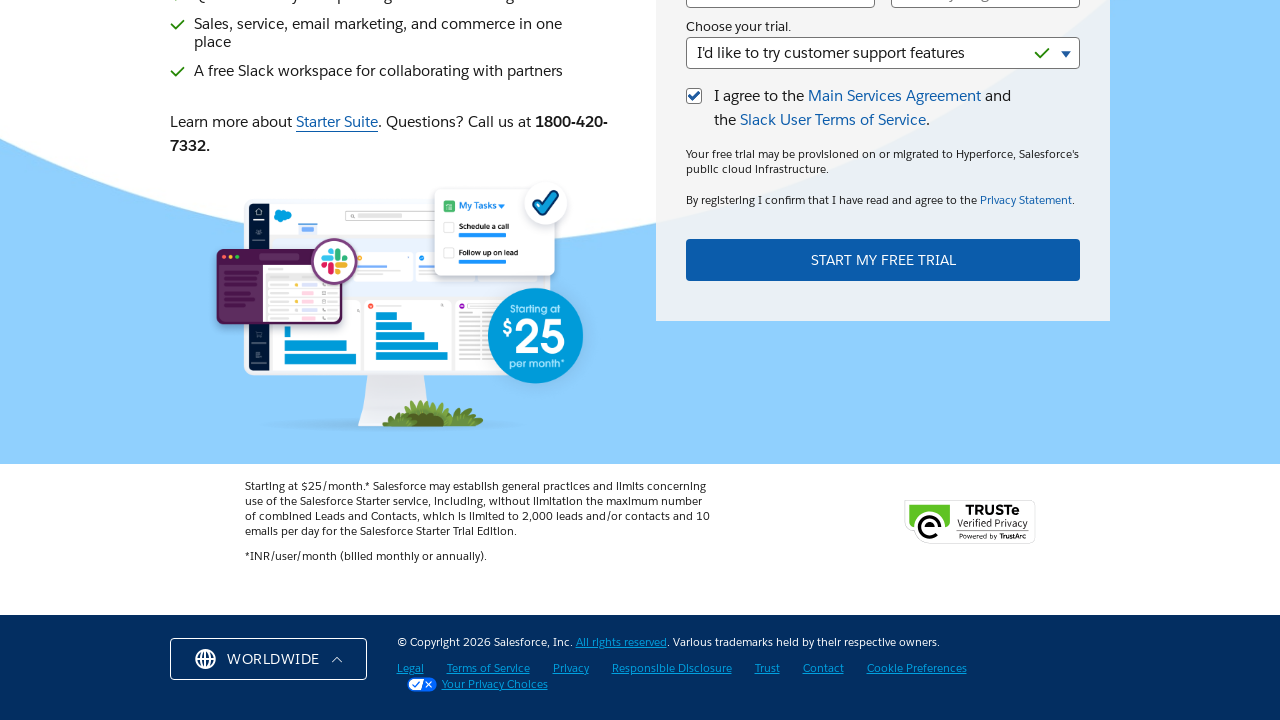